Navigates to the Checkboxes page and clicks the first checkbox to select it

Starting URL: https://the-internet.herokuapp.com/

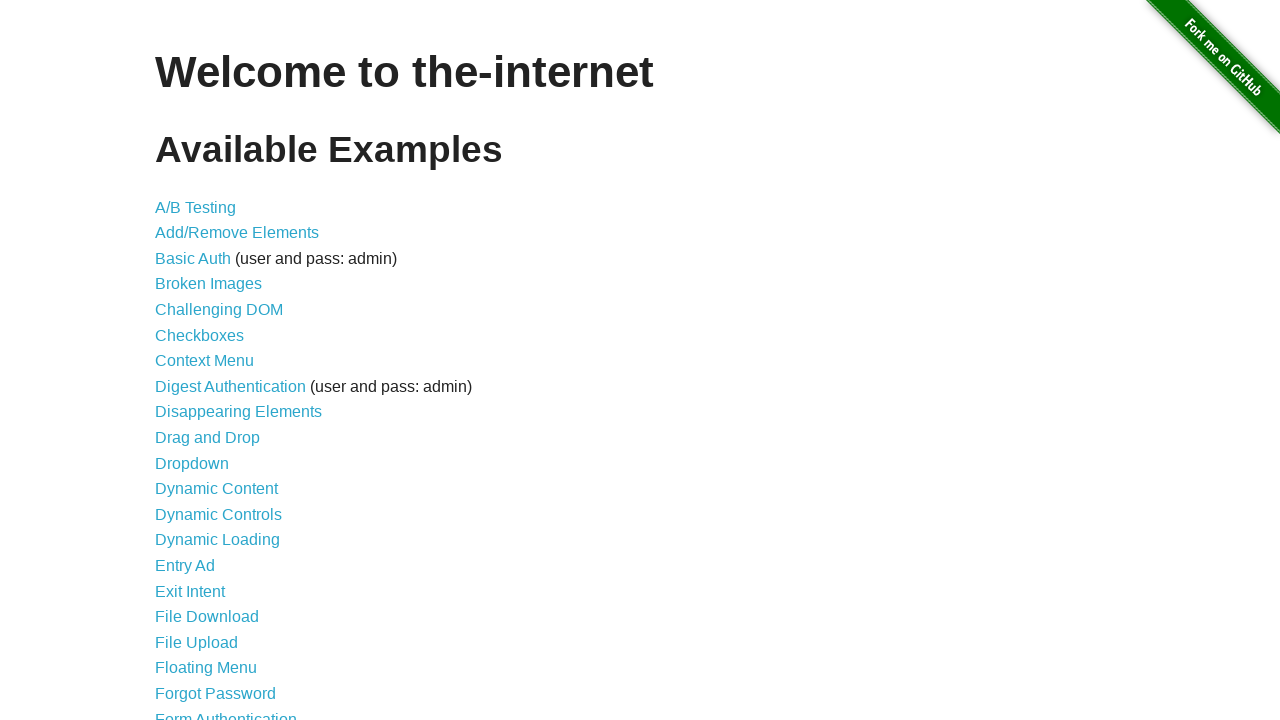

Navigated to the-internet.herokuapp.com home page
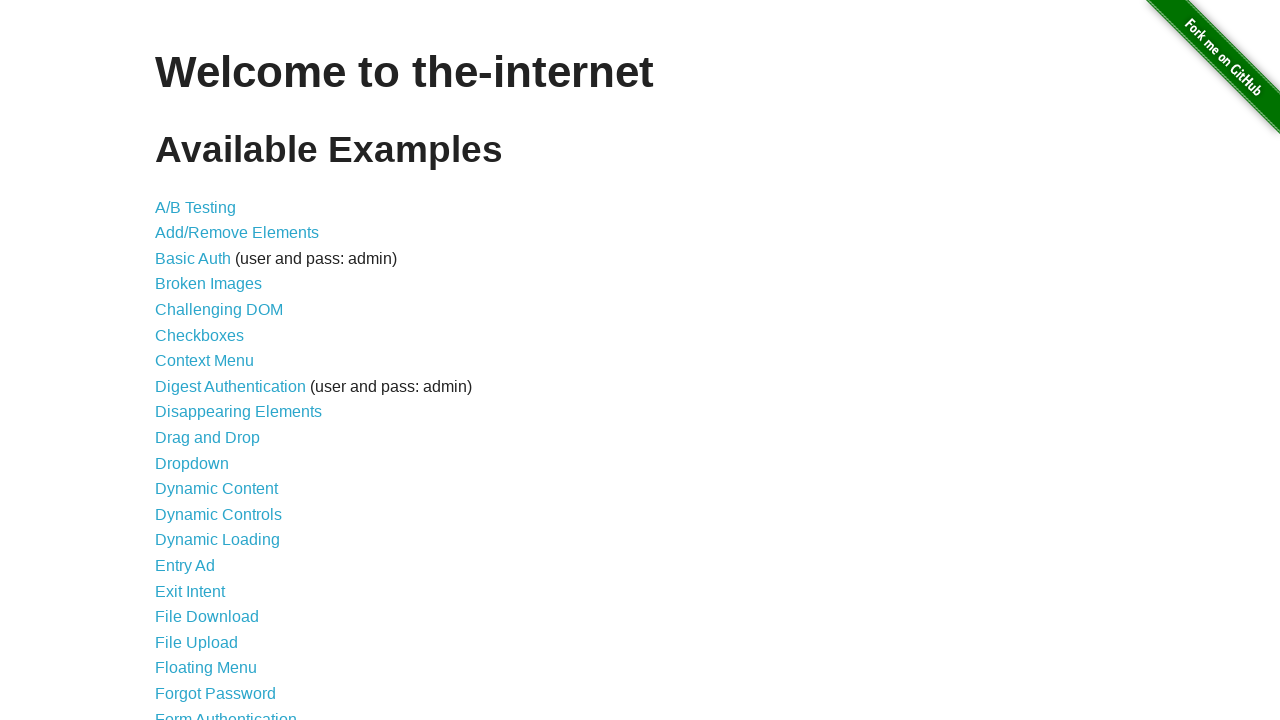

Clicked on Checkboxes link to navigate to checkboxes page at (200, 335) on text=Checkboxes
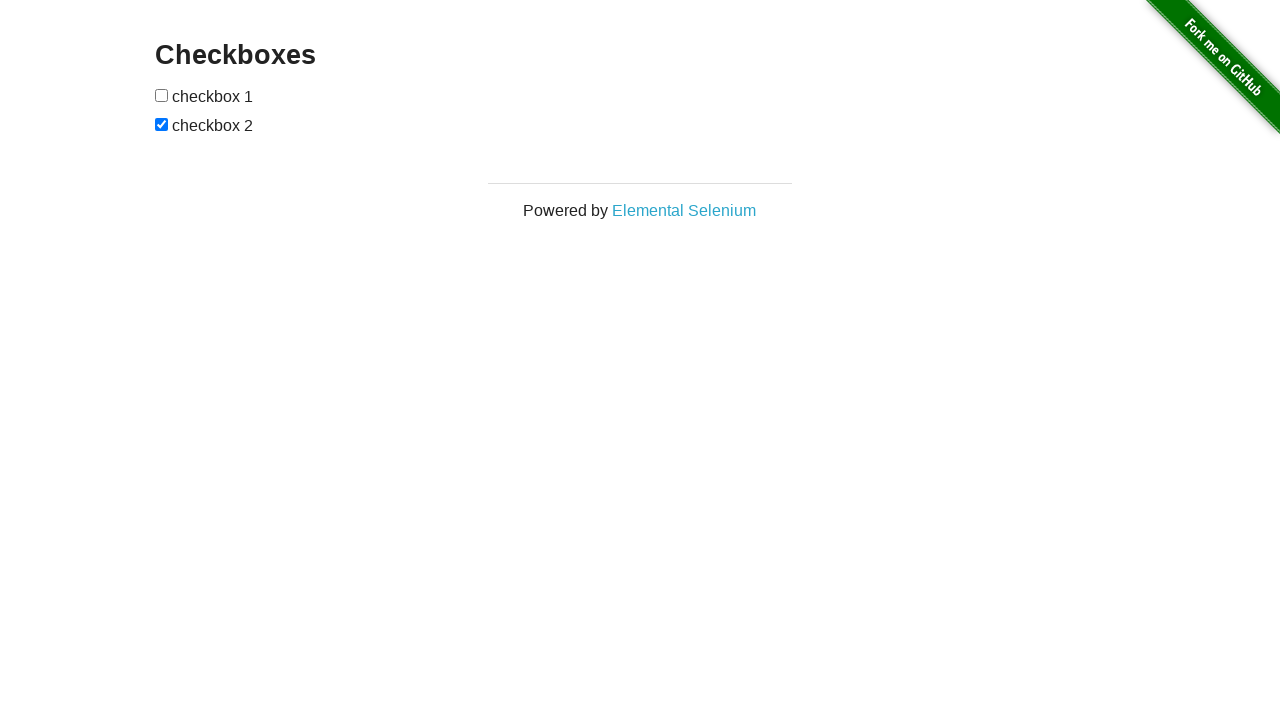

Clicked the first checkbox to select it at (162, 95) on input:nth-child(1)
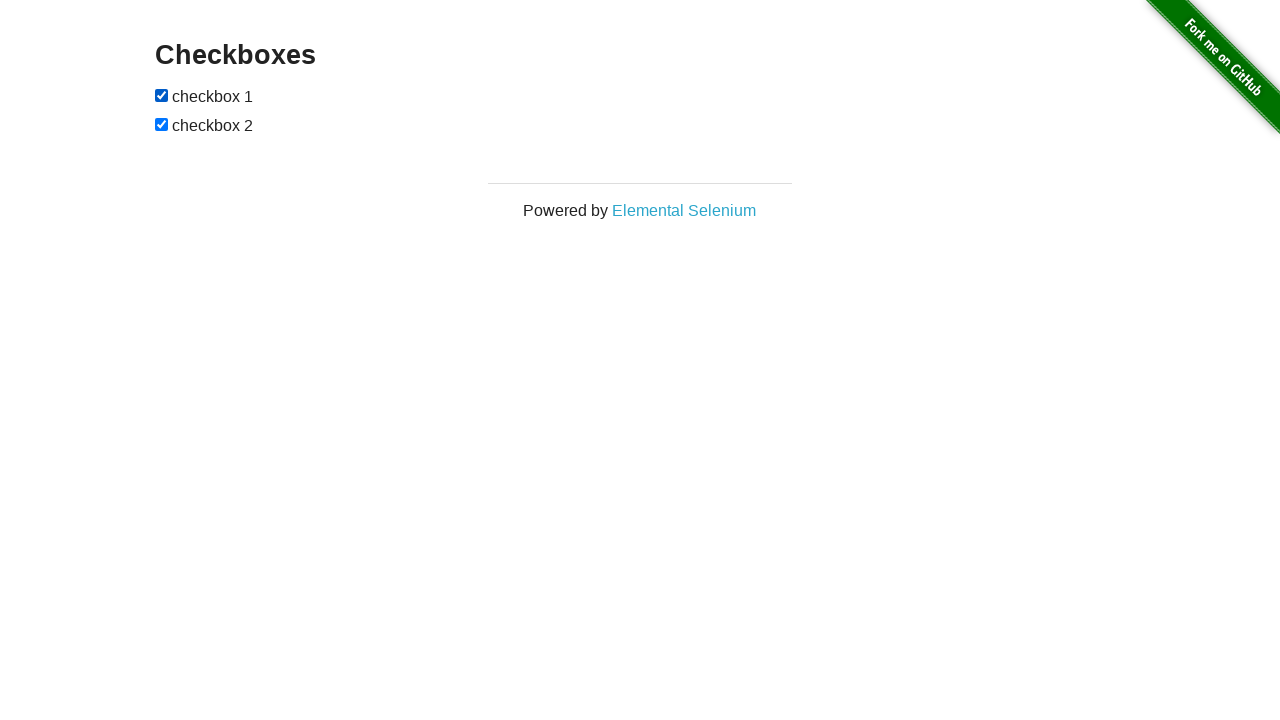

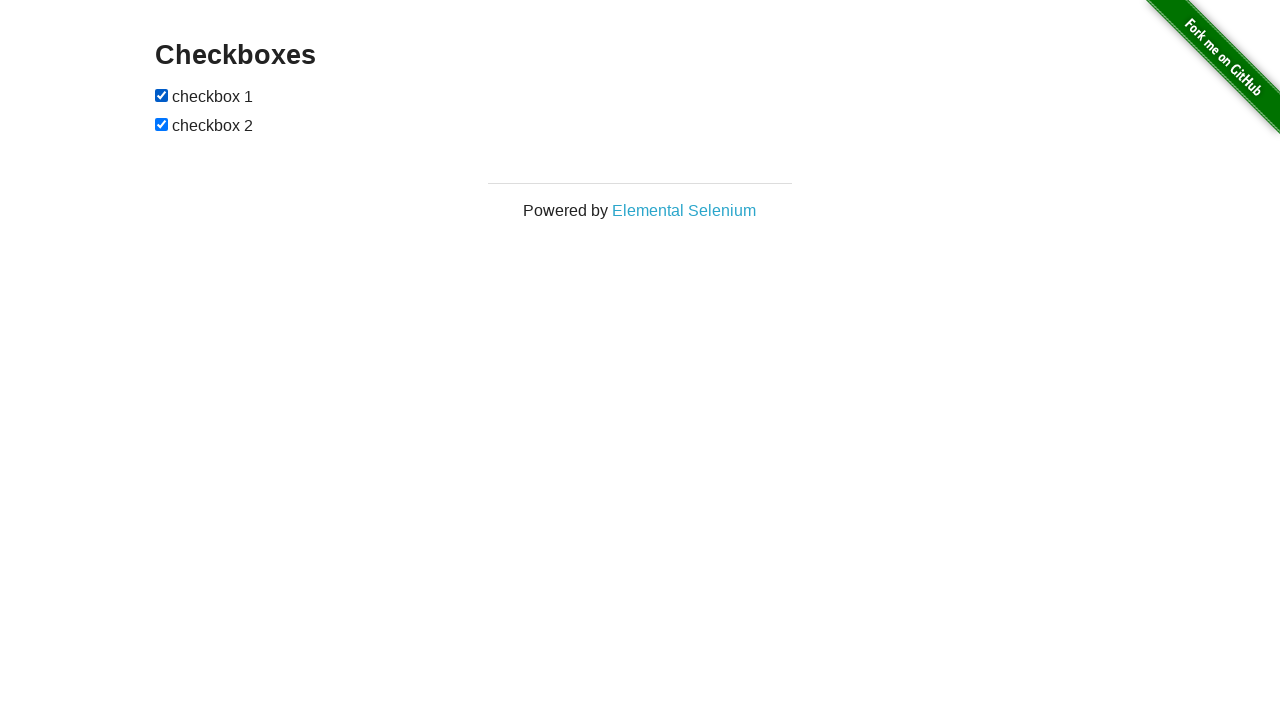